Tests a complete flight booking flow on BlazeDemo by selecting departure/destination cities, choosing a flight, filling passenger and payment details, and confirming the reservation.

Starting URL: https://blazedemo.com/

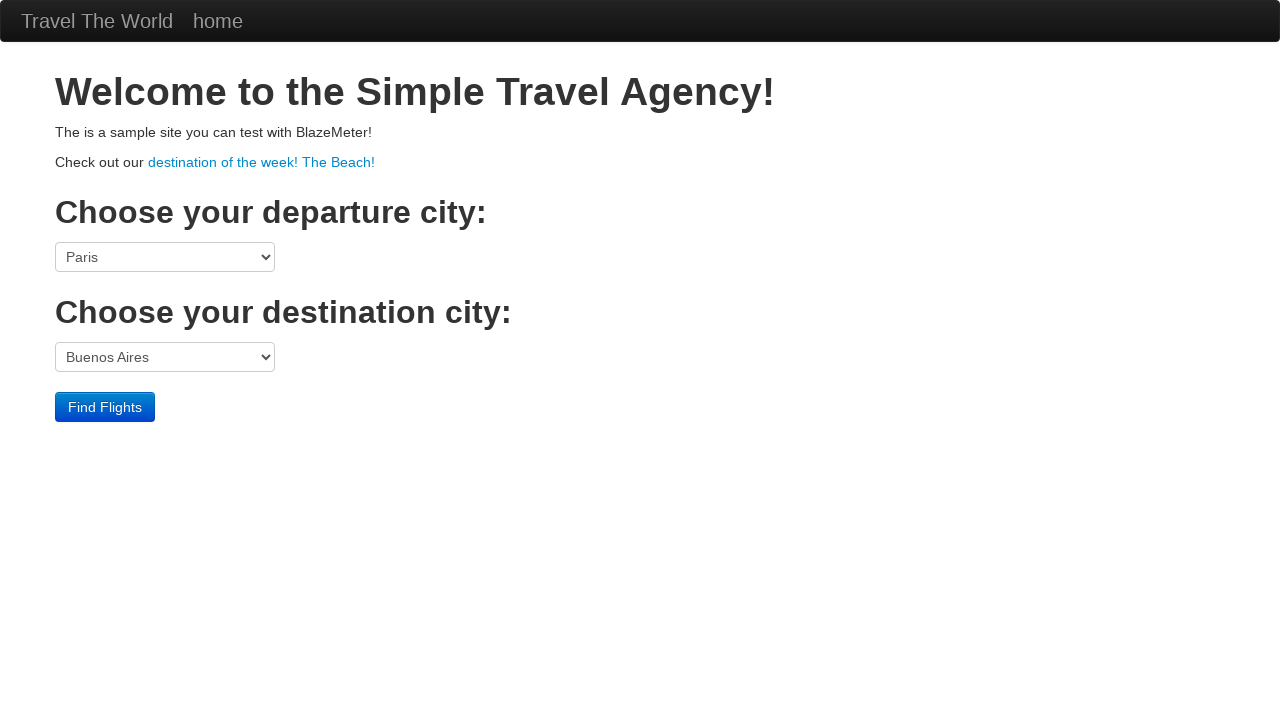

Clicked departure city dropdown at (165, 257) on select[name='fromPort']
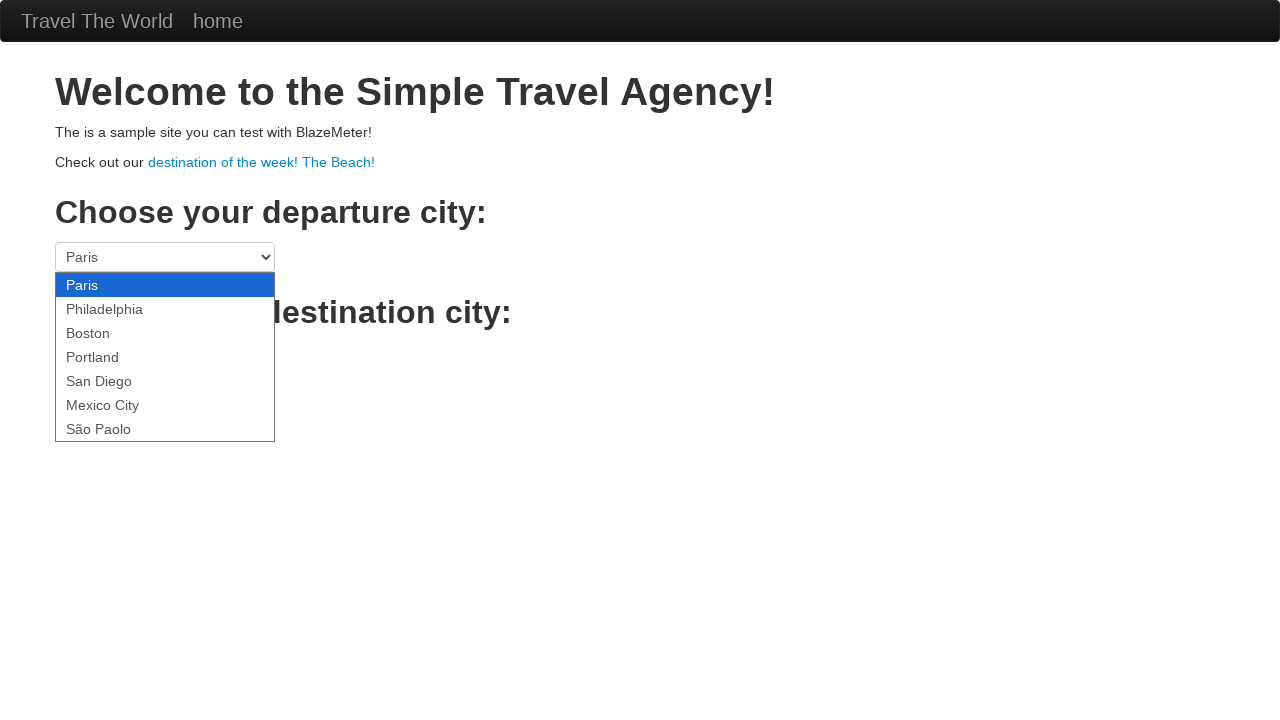

Selected Portland as departure city on select[name='fromPort']
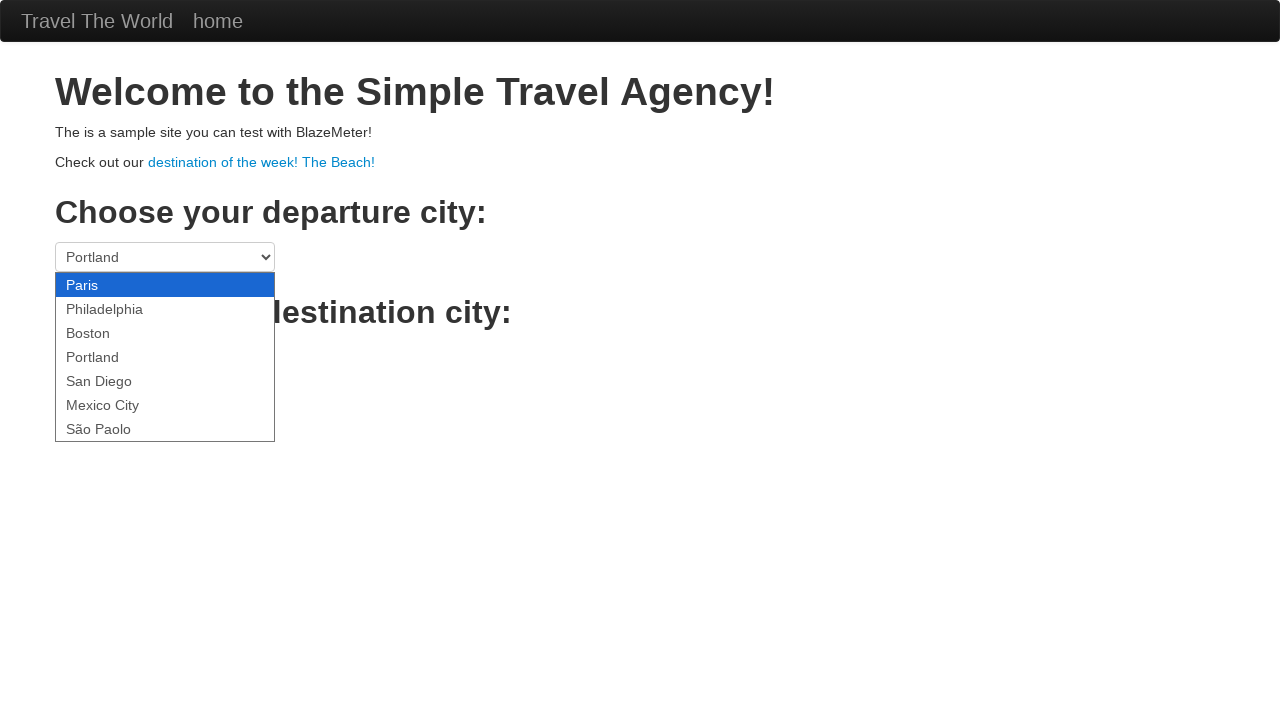

Clicked destination city dropdown at (165, 357) on select[name='toPort']
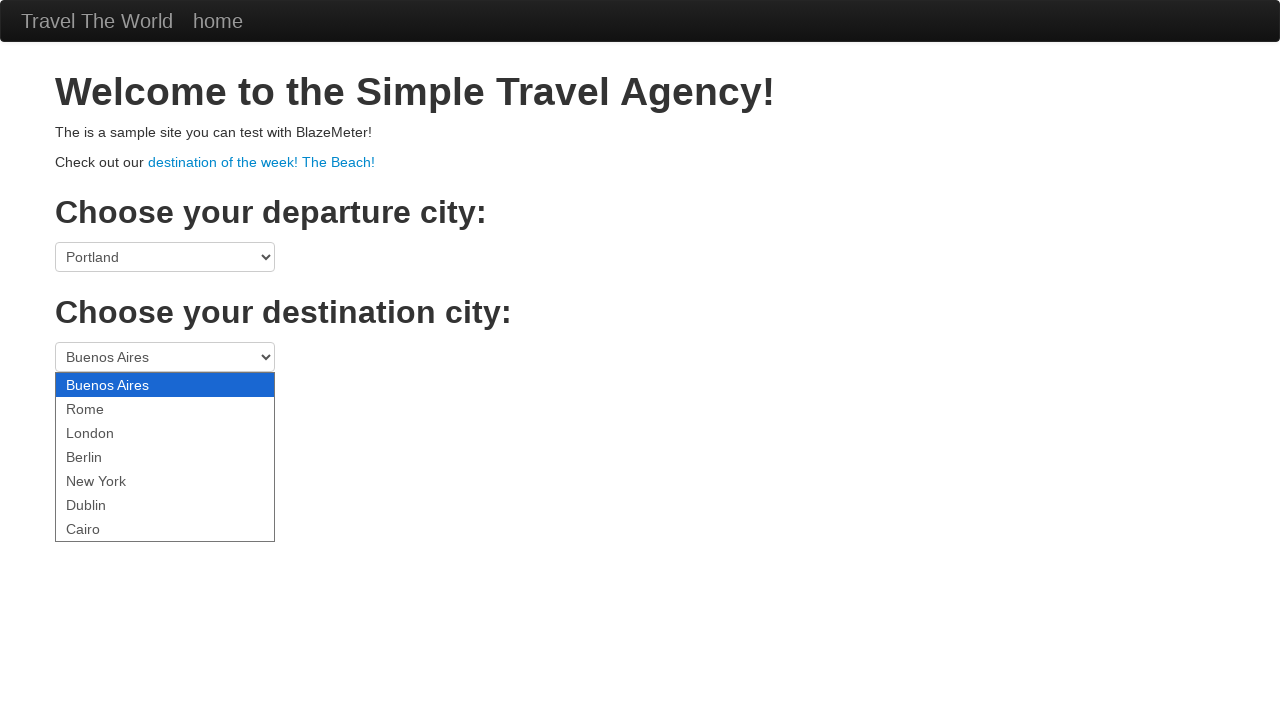

Selected London as destination city on select[name='toPort']
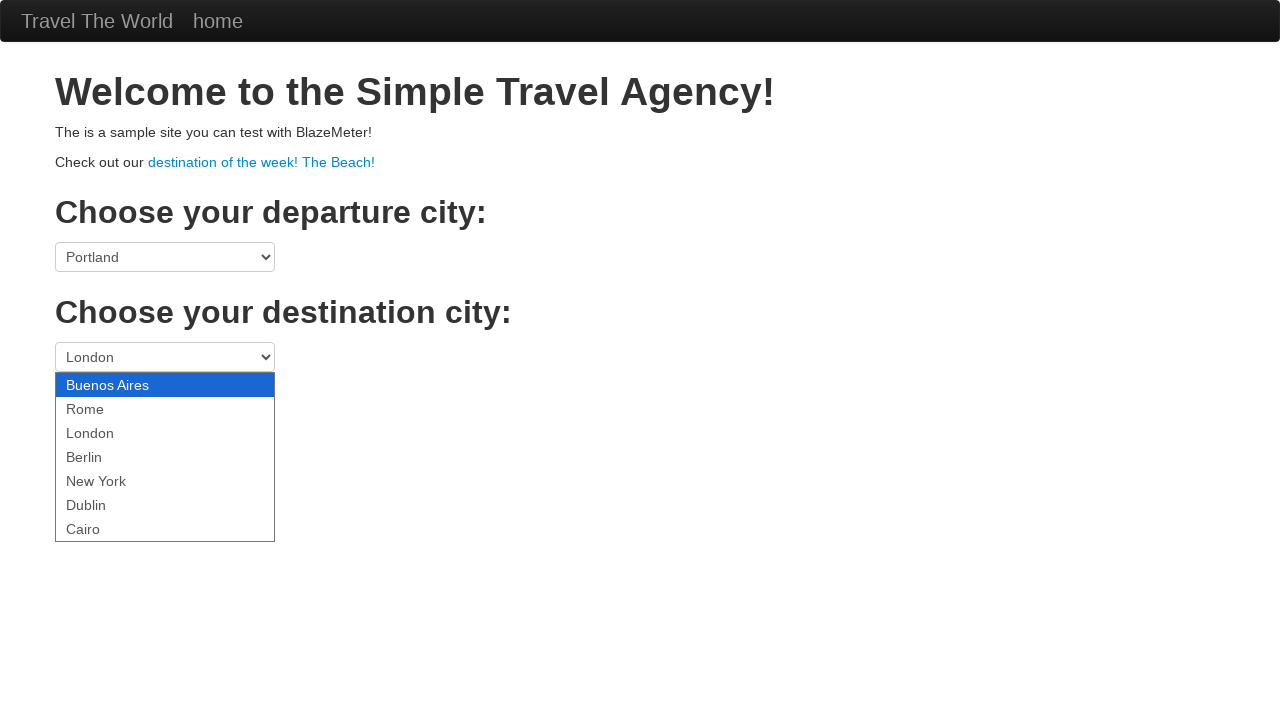

Clicked Find Flights button at (105, 407) on .btn-primary
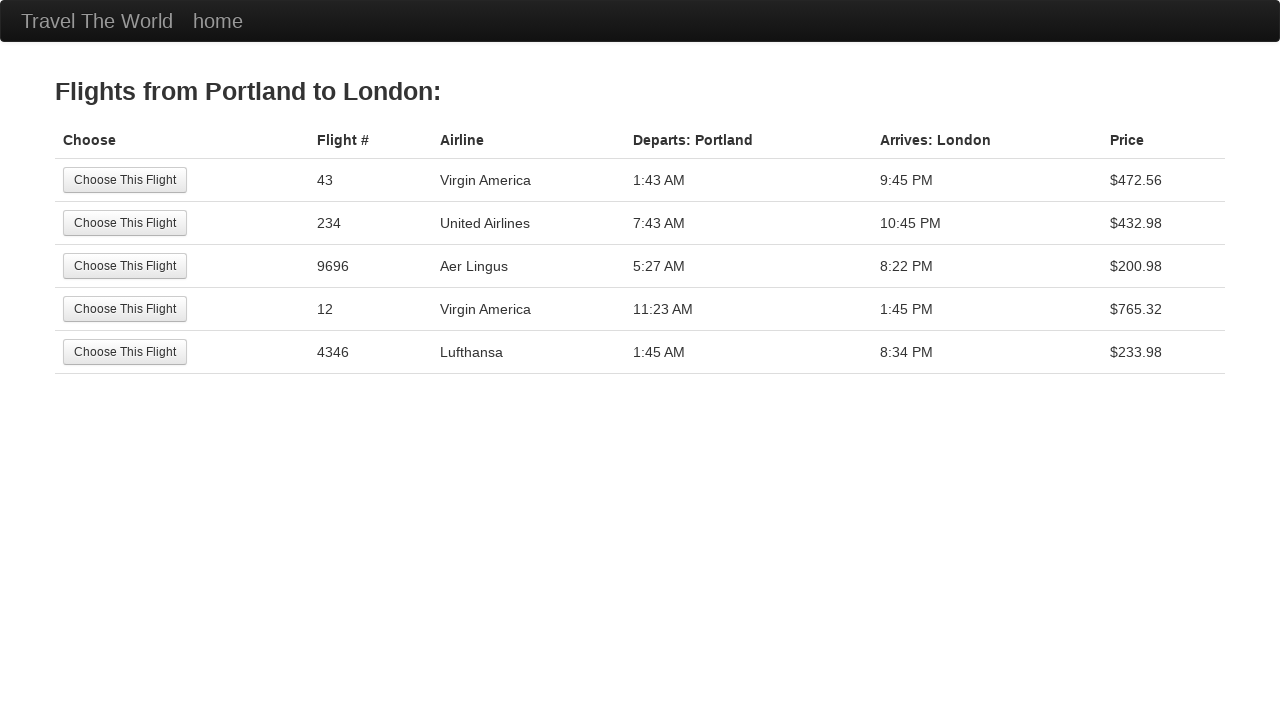

Flight results page loaded
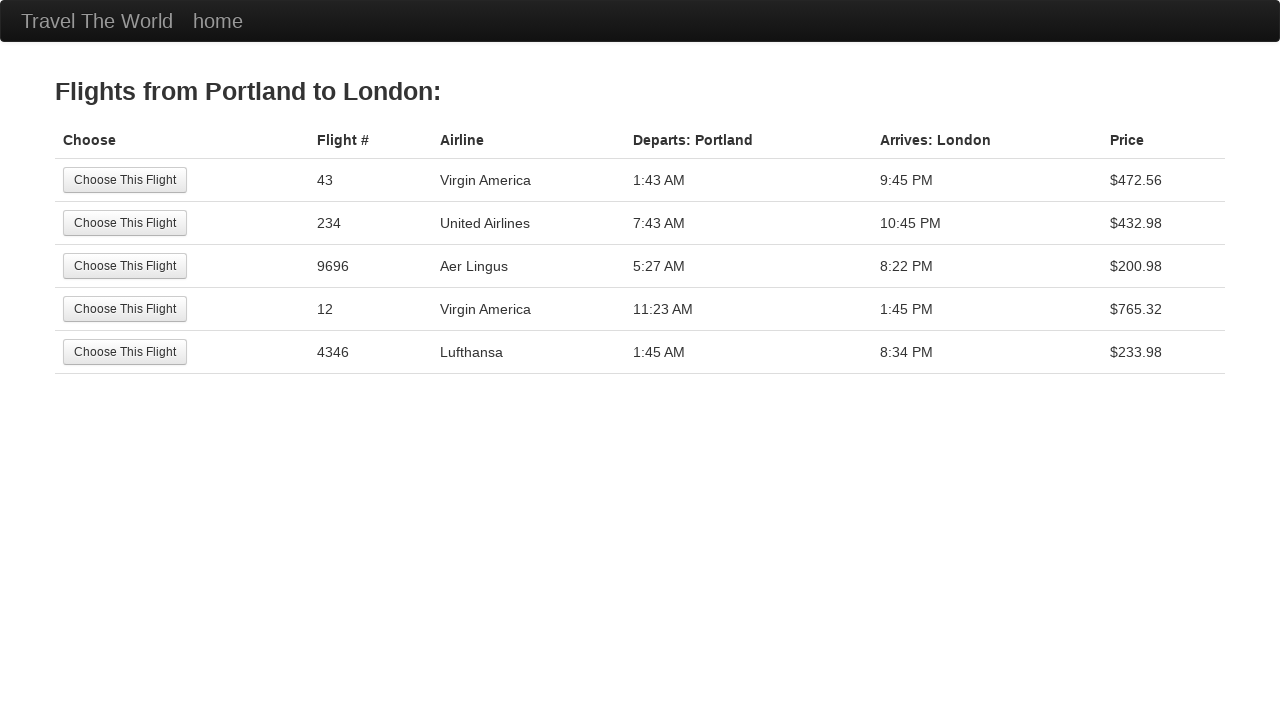

Selected the third flight option at (125, 266) on tr:nth-child(3) .btn
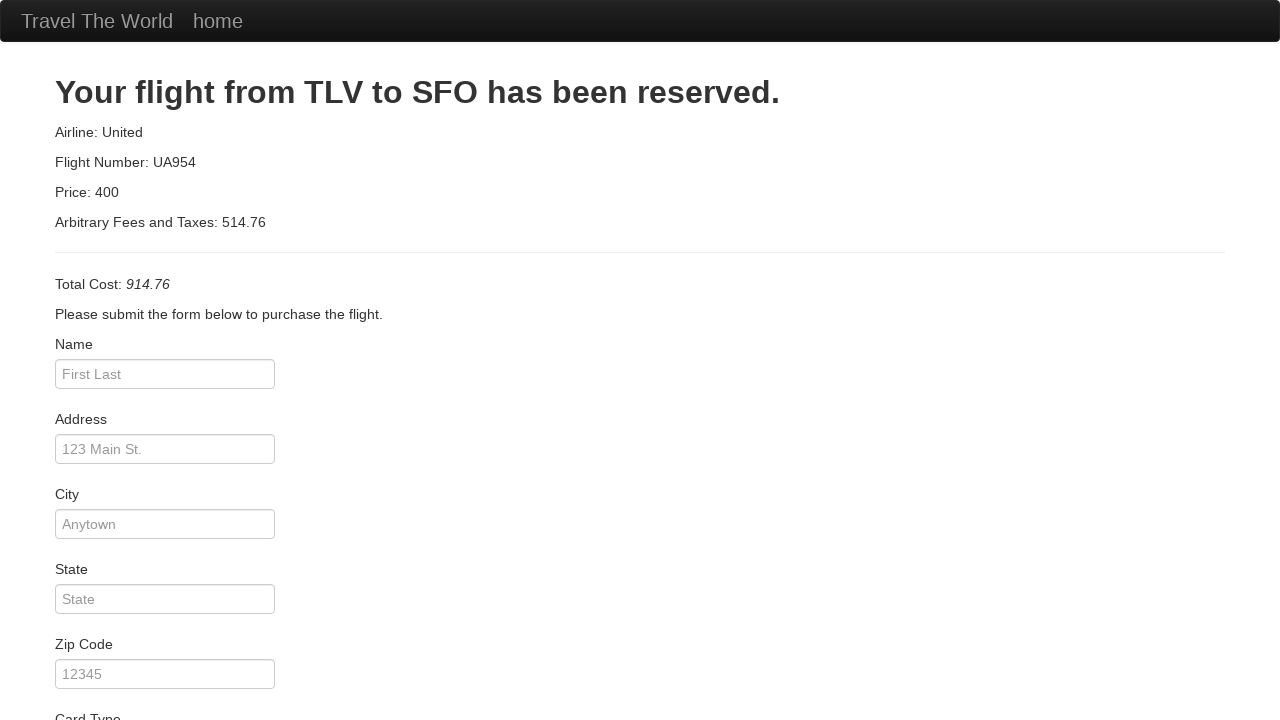

Reservation page loaded
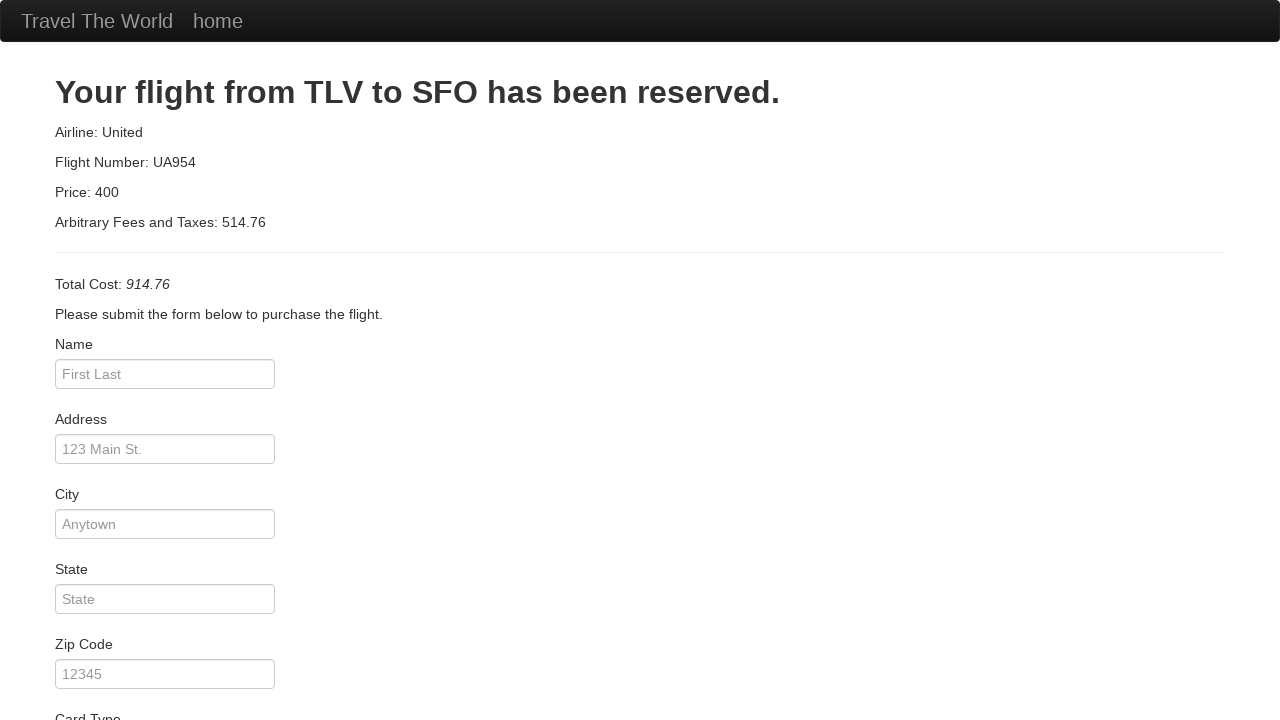

Clicked passenger name field at (165, 374) on #inputName
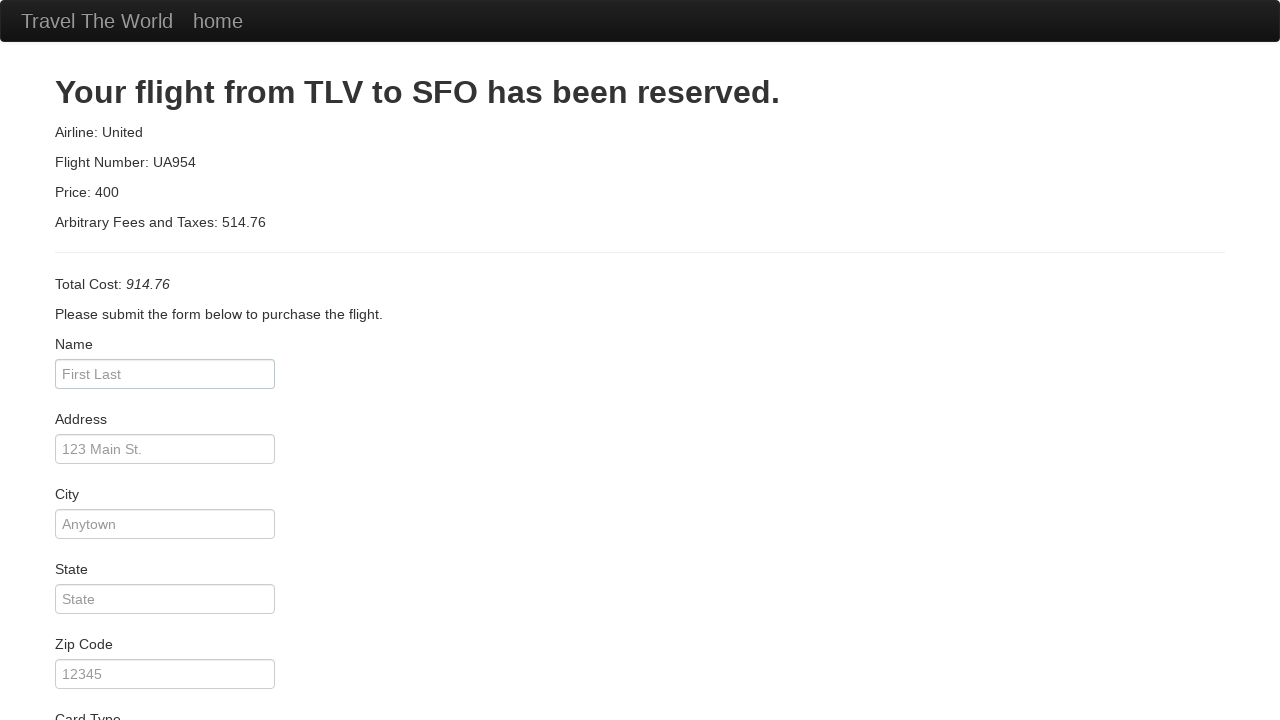

Filled passenger name with 'Vasco' on #inputName
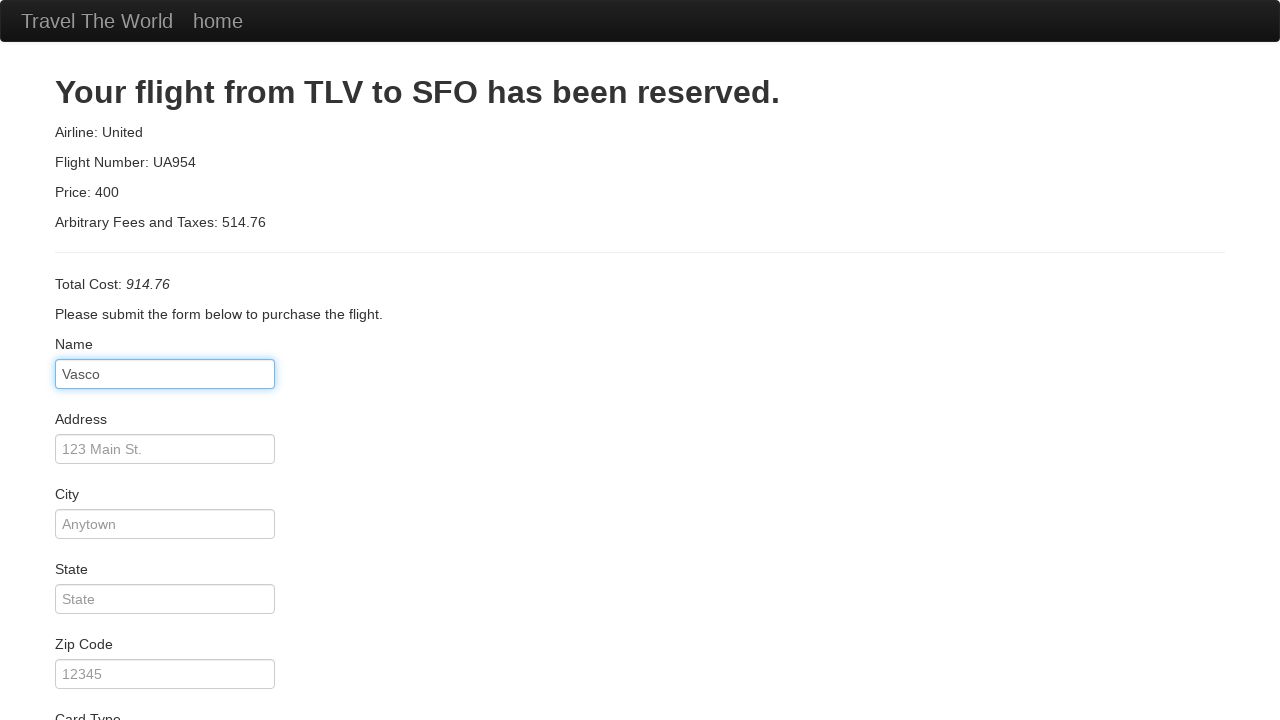

Filled address field with '123 Main Street' on #address
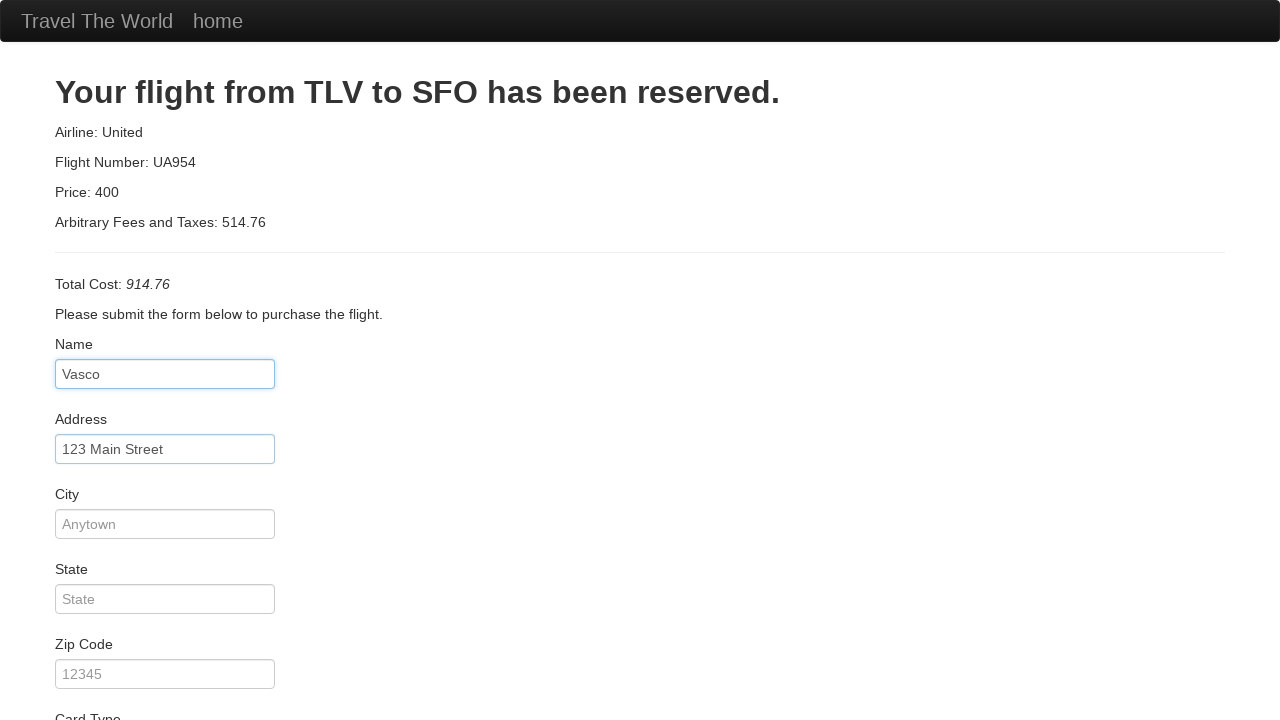

Clicked city field at (165, 524) on #city
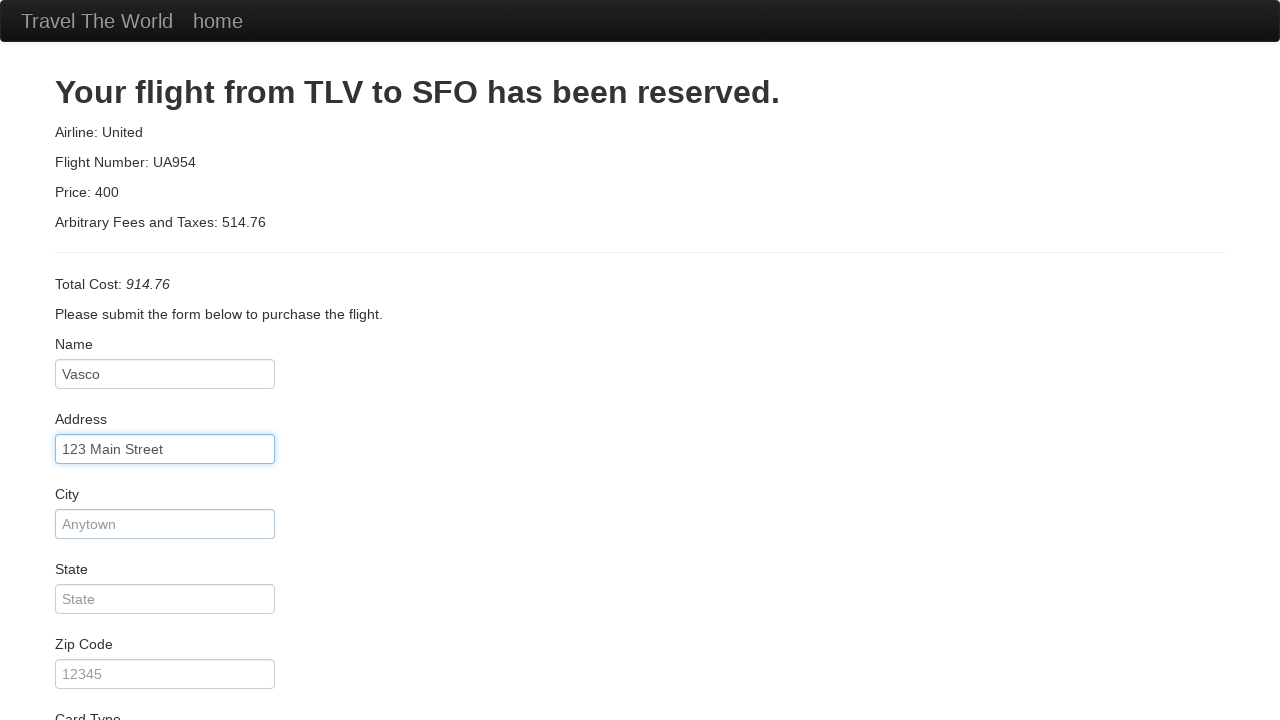

Filled city field with 'Teste' on #city
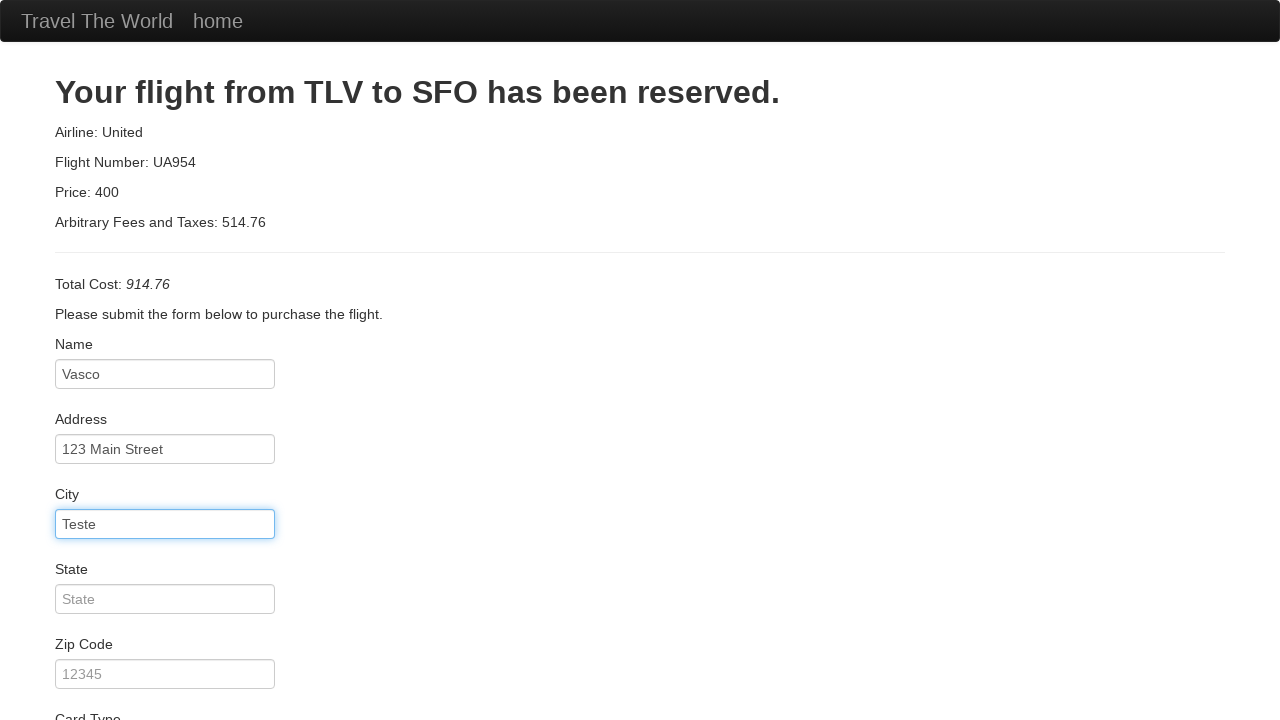

Filled state field with 'Lobao' on #state
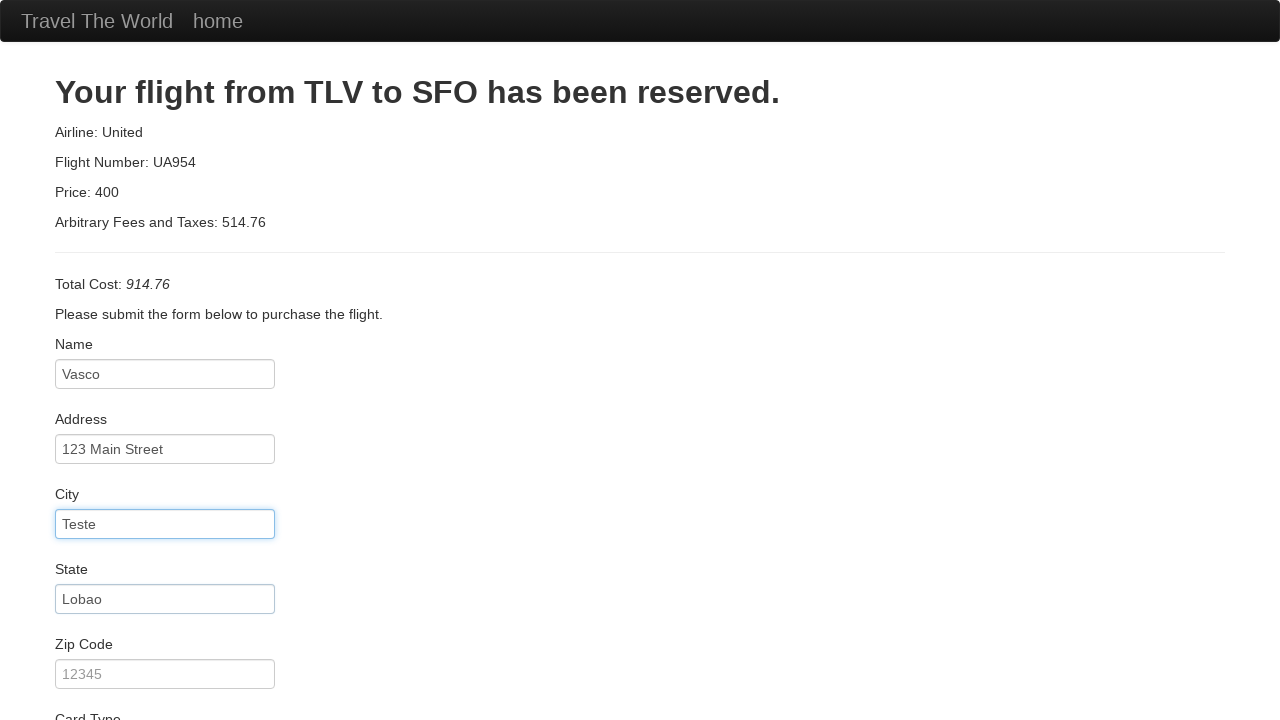

Filled zip code field with '1234' on #zipCode
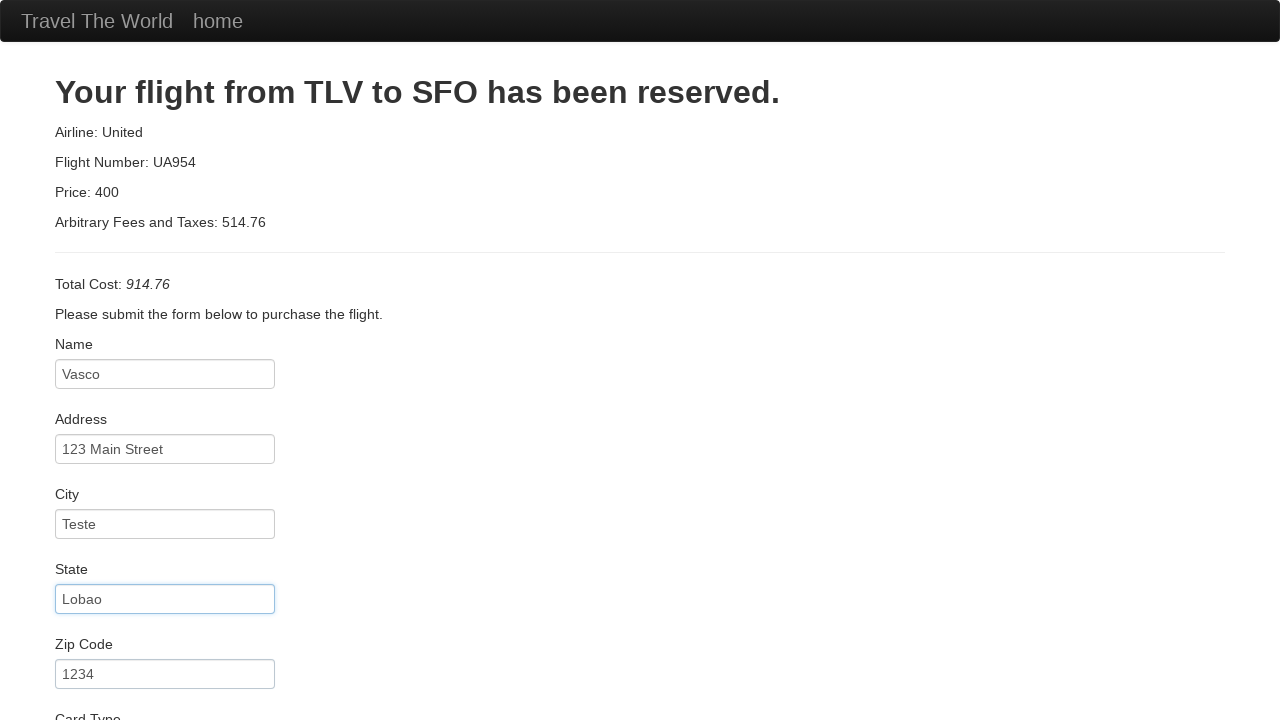

Clicked credit card number field at (165, 380) on #creditCardNumber
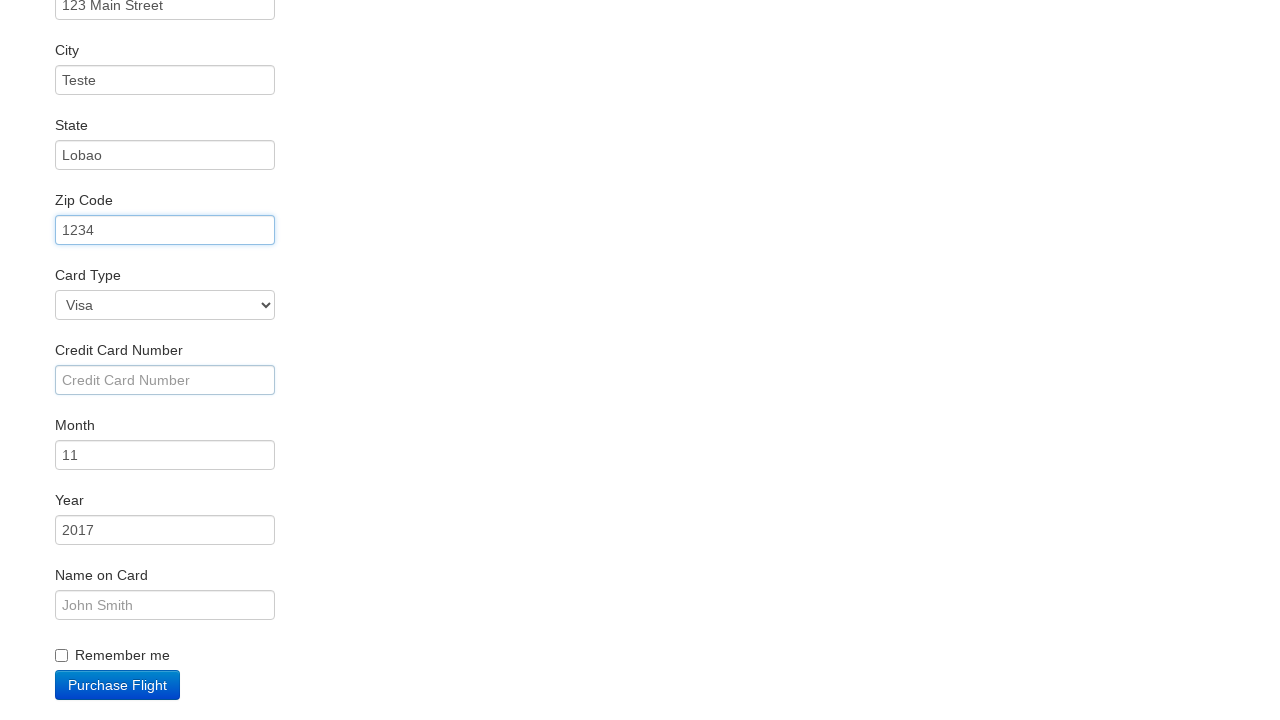

Filled credit card number with '1235215321412' on #creditCardNumber
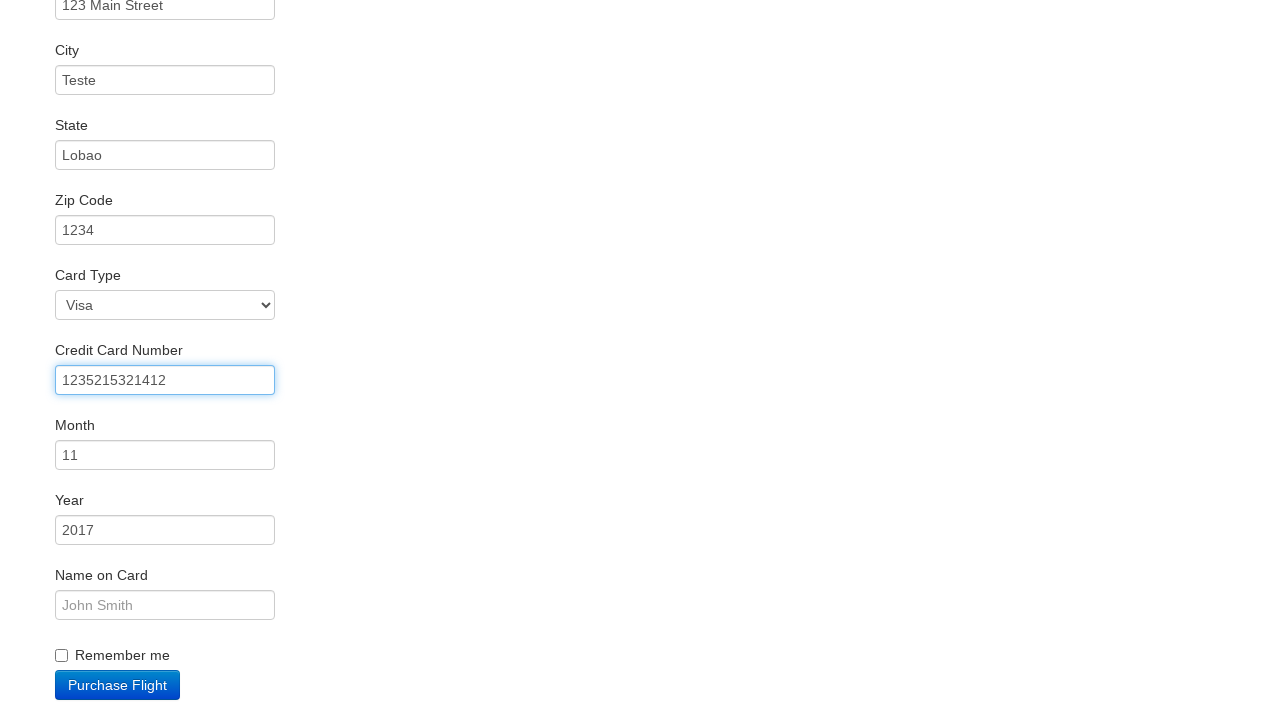

Clicked name on card field at (165, 605) on #nameOnCard
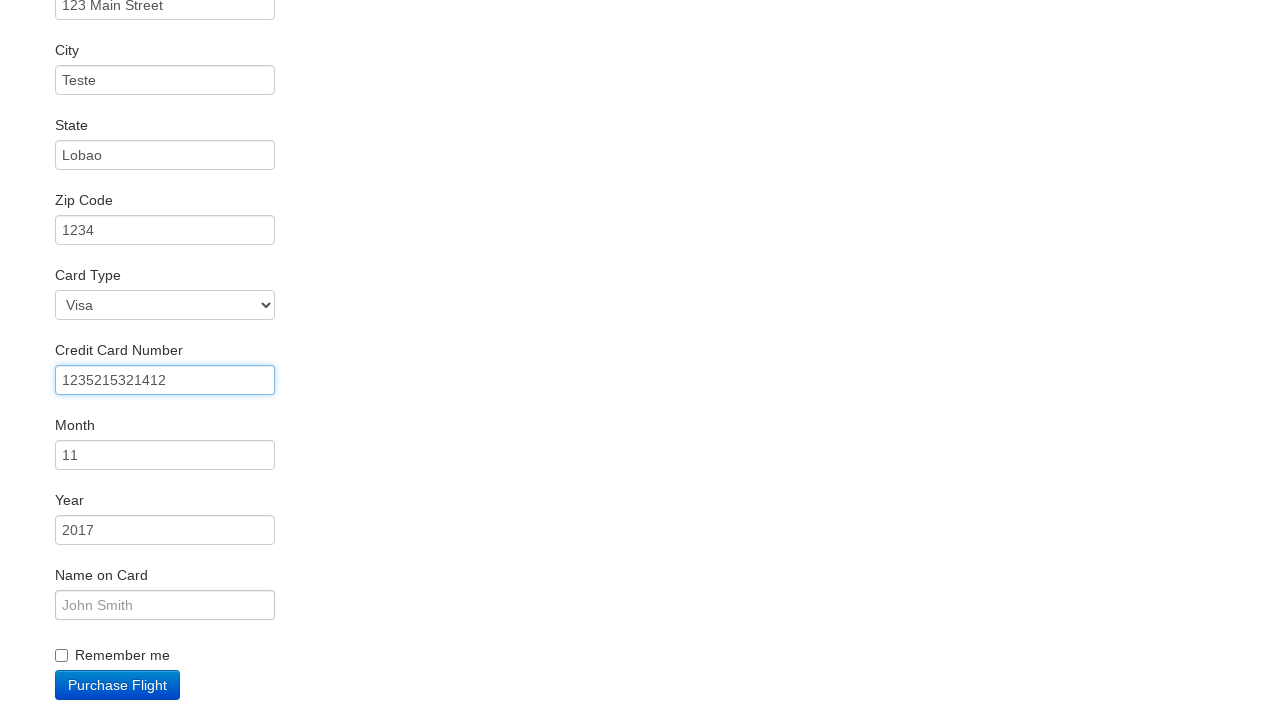

Filled name on card with 'Vregal' on #nameOnCard
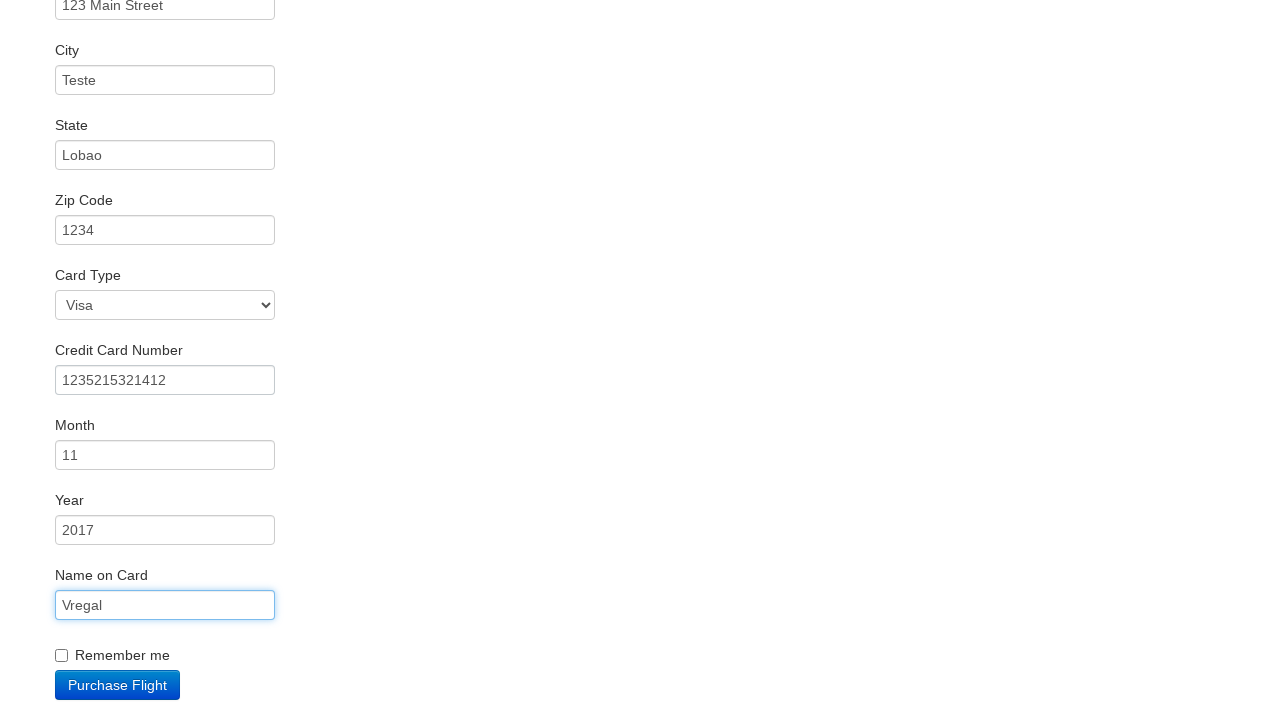

Clicked remember me checkbox at (640, 652) on .checkbox
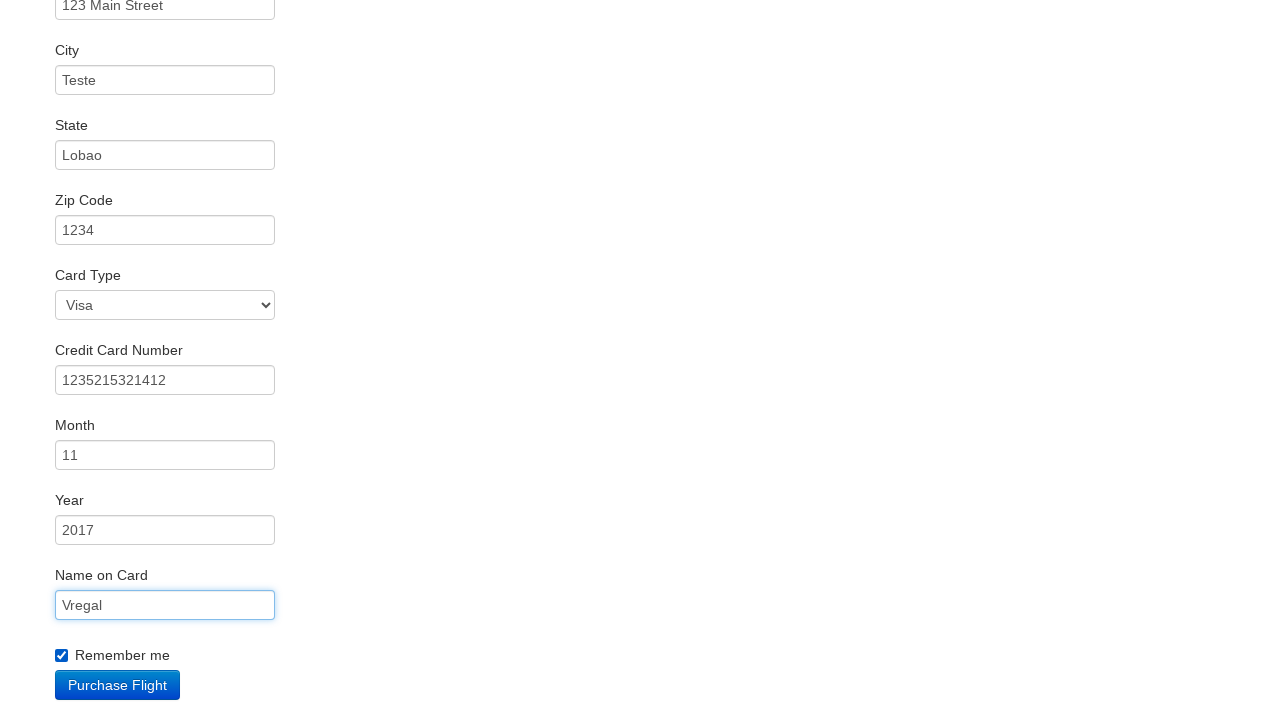

Clicked purchase button to submit booking at (118, 685) on .btn-primary
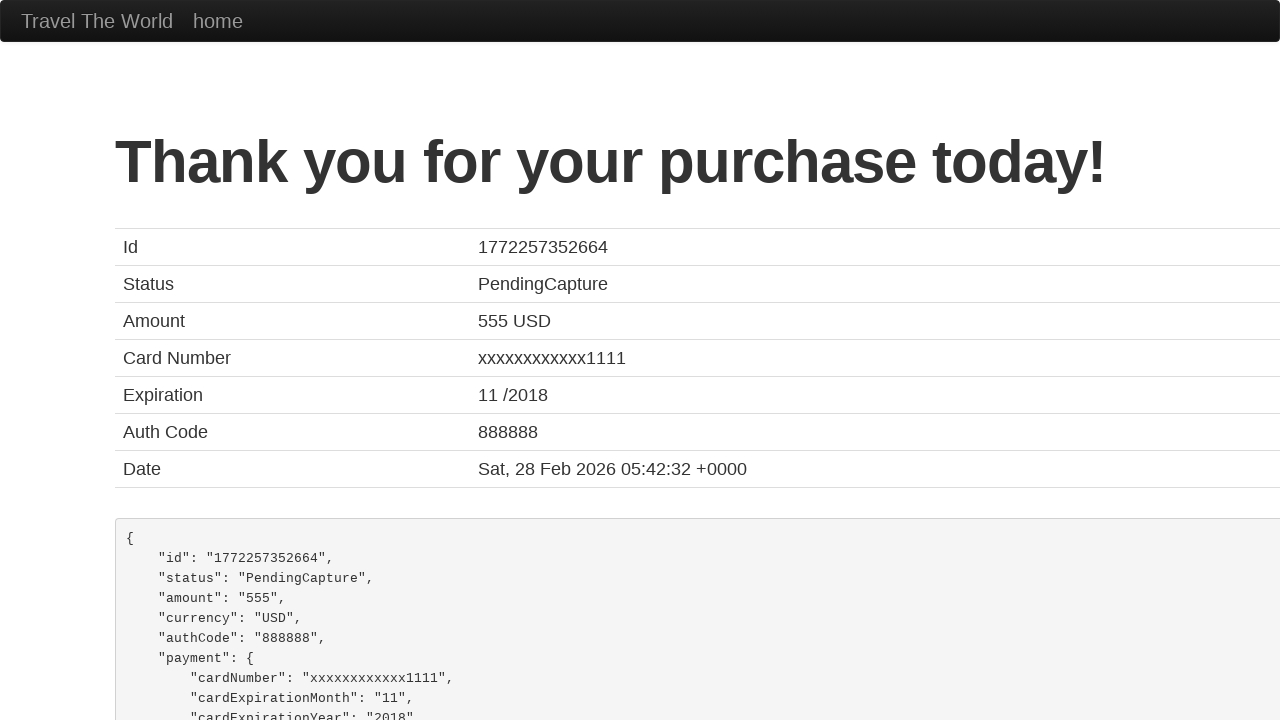

Flight booking confirmation page loaded
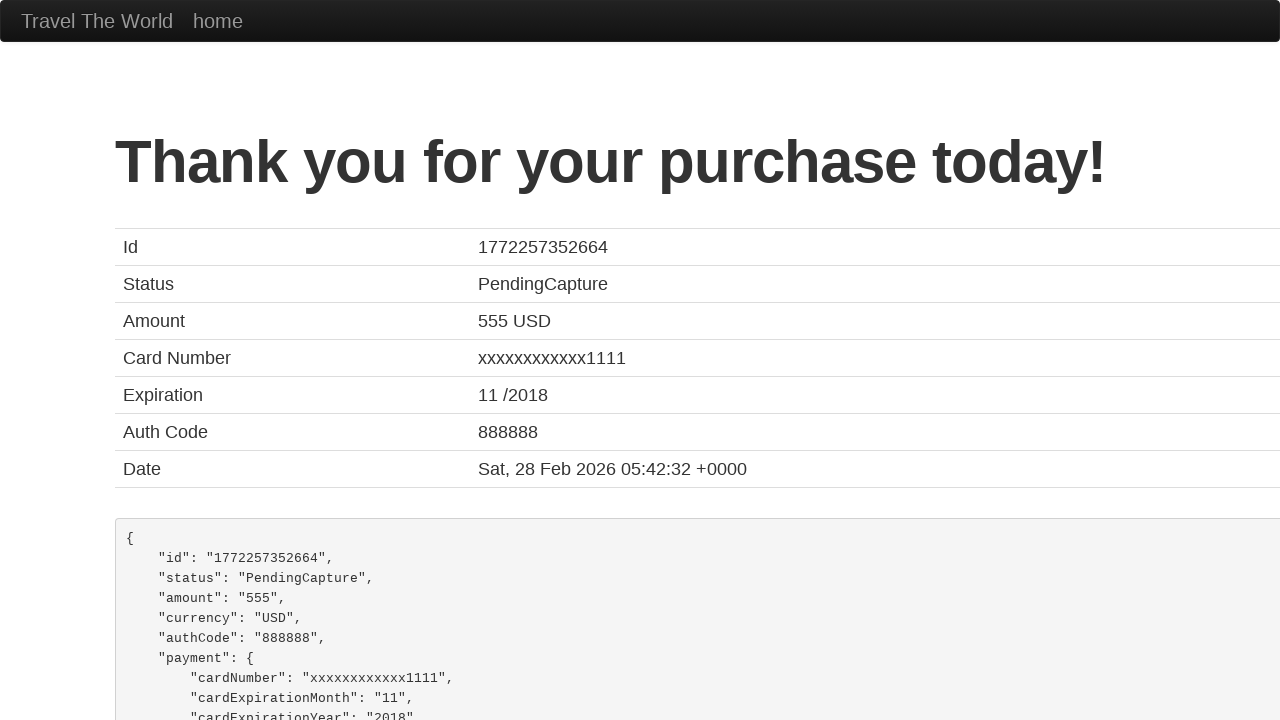

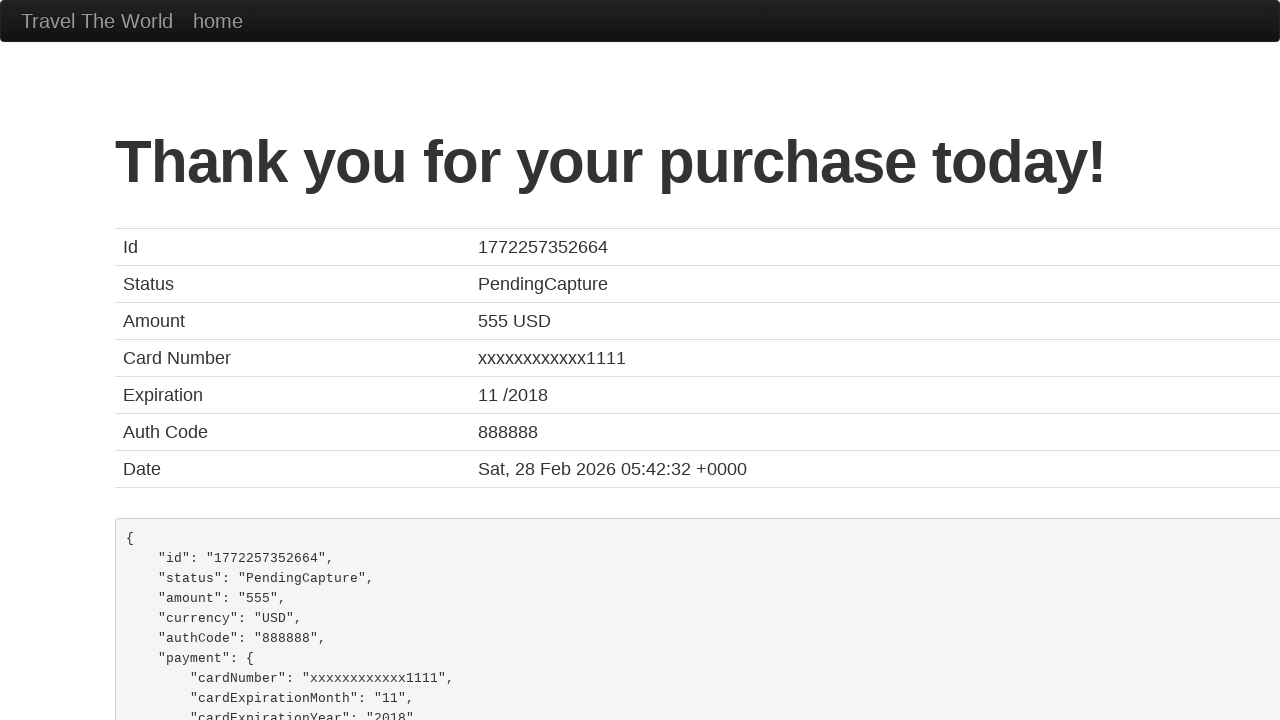